Tests interaction with dynamic elements on DemoQA website, including clicking buttons that become enabled after a delay, verifying class changes, and clicking elements that become visible.

Starting URL: https://demoqa.com/dynamic-properties

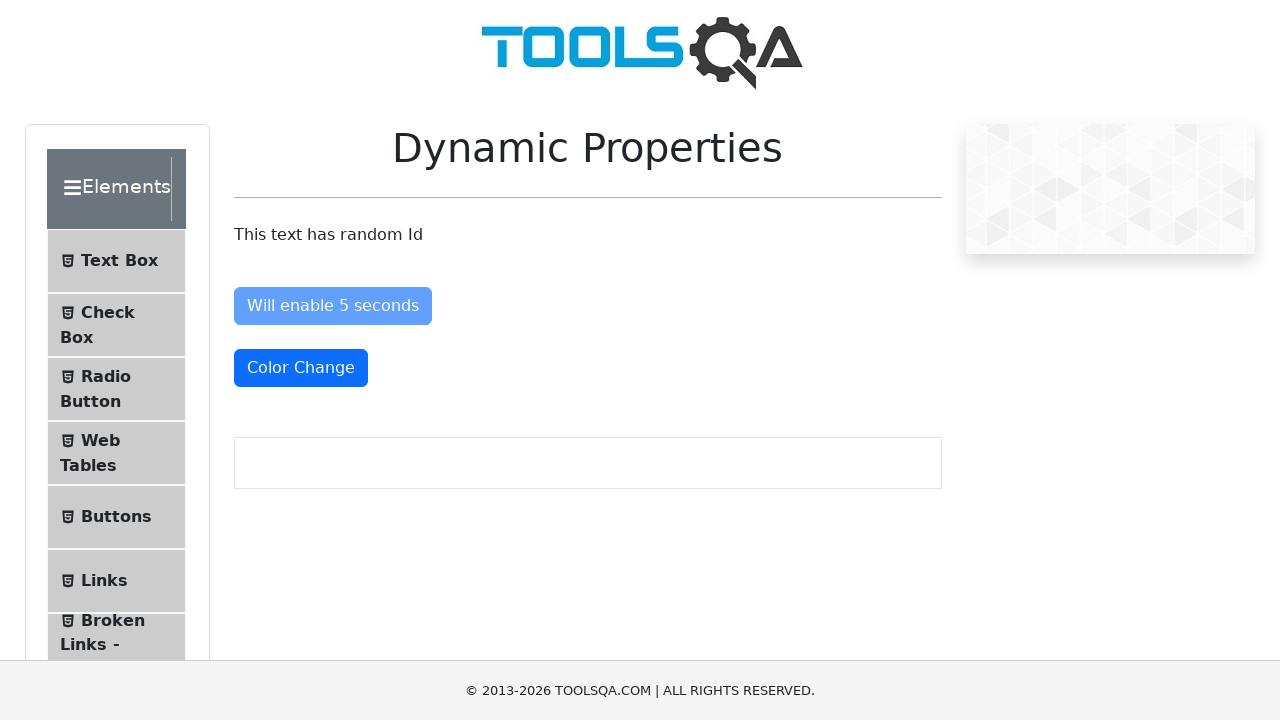

Waited for 'Will enable 5 seconds' button to become enabled
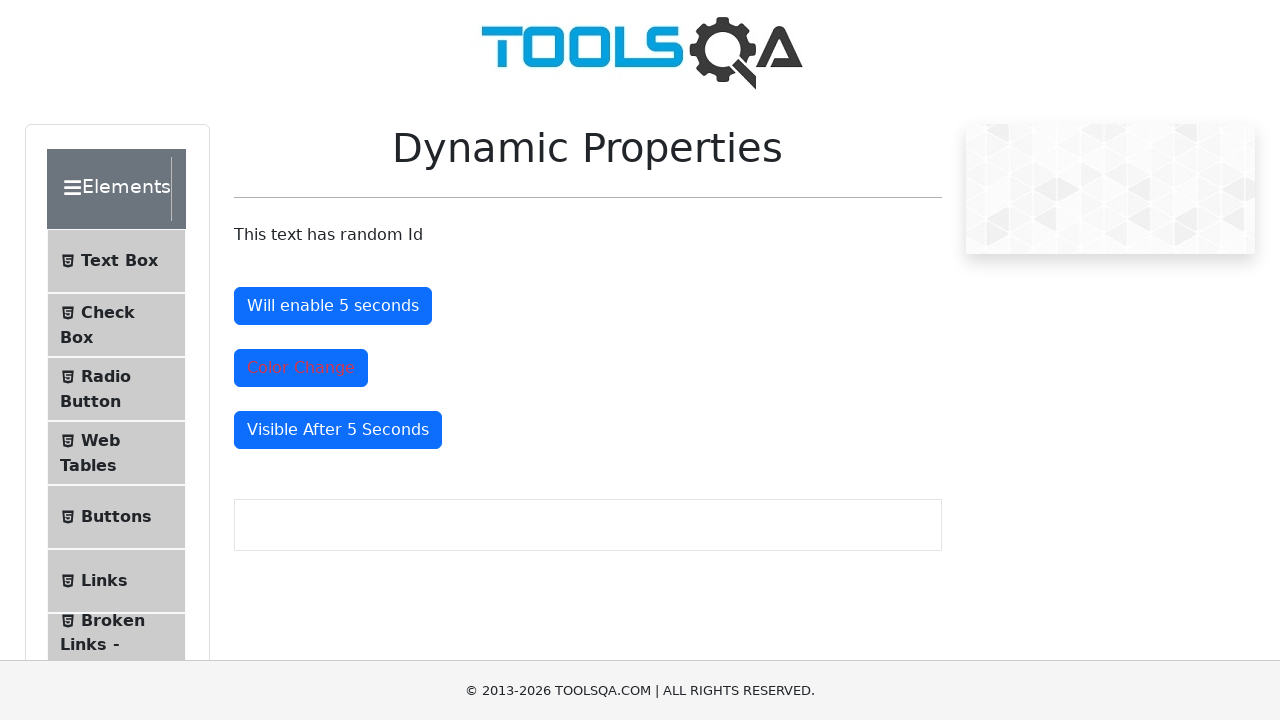

Clicked the enabled button at (333, 306) on #enableAfter
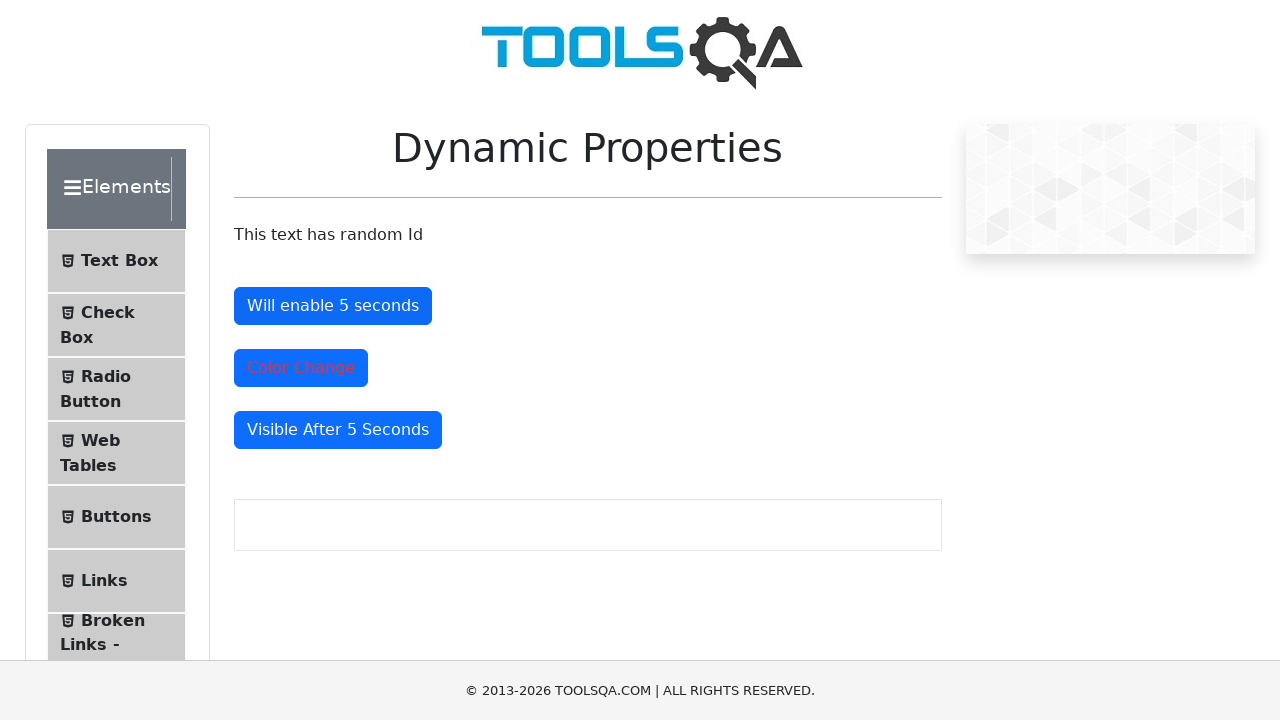

Waited for color change button to have text-danger class
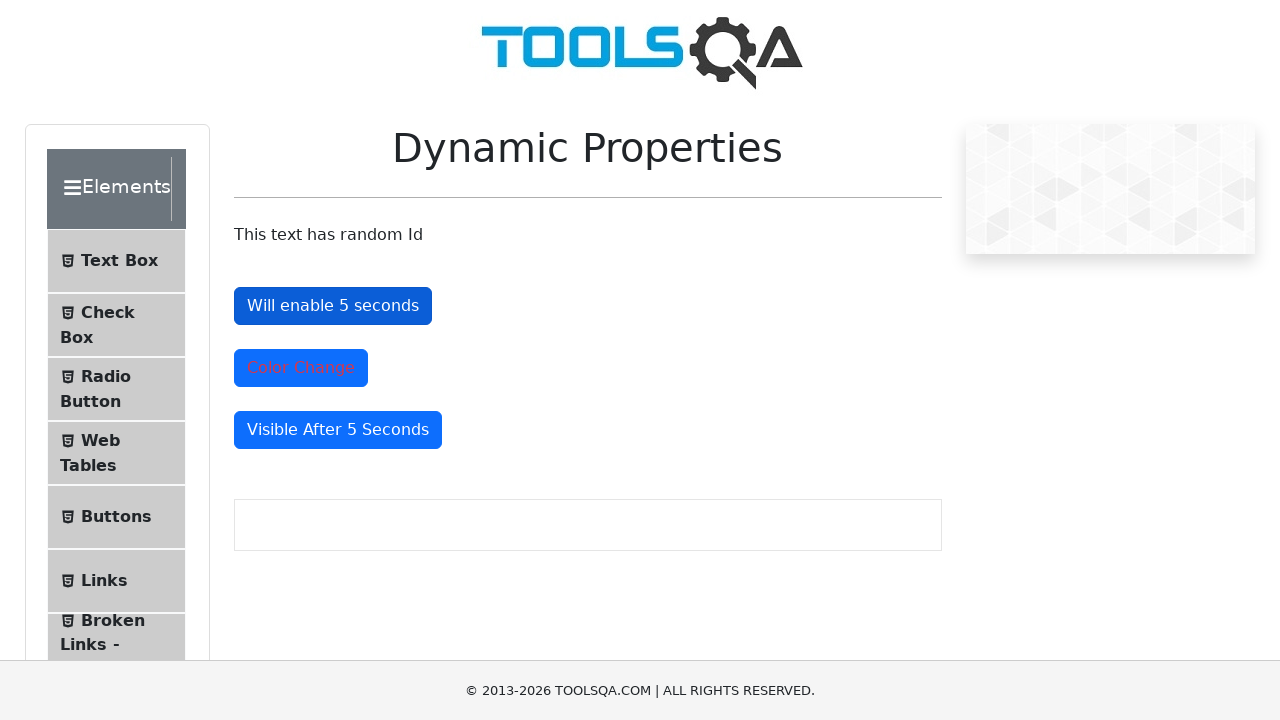

Located the color change button element
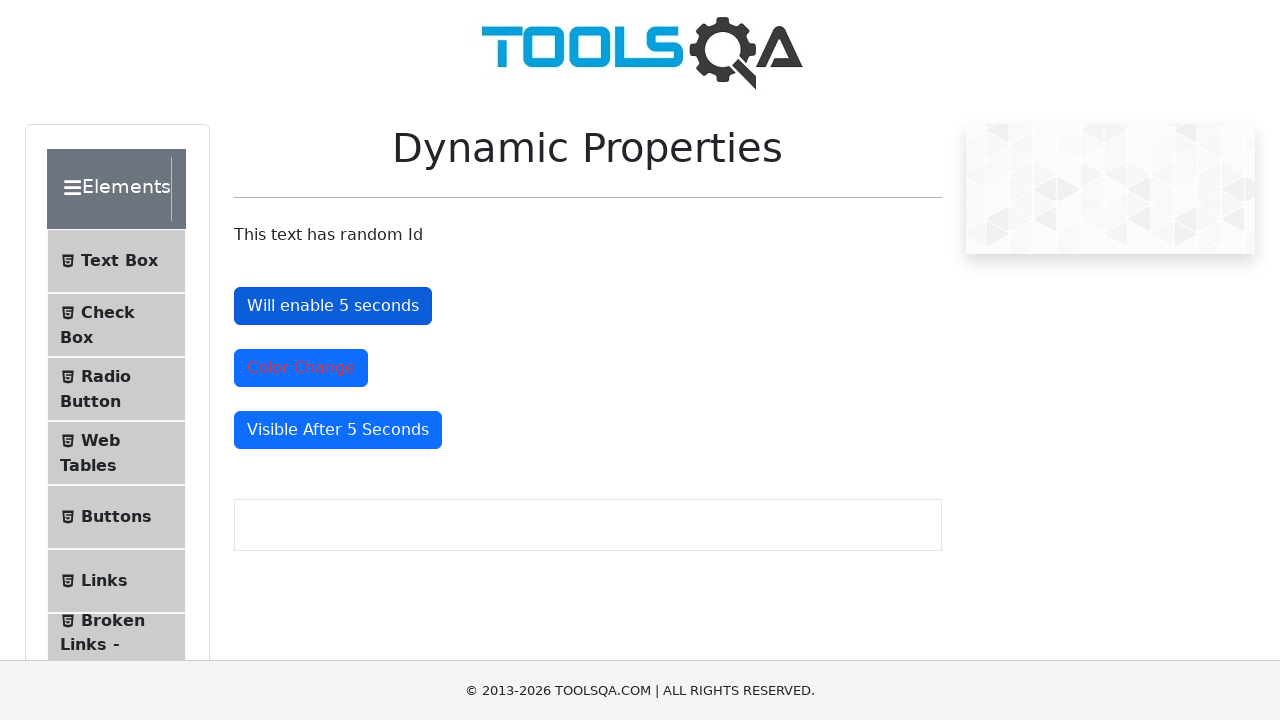

Clicked the color change button at (301, 368) on #colorChange
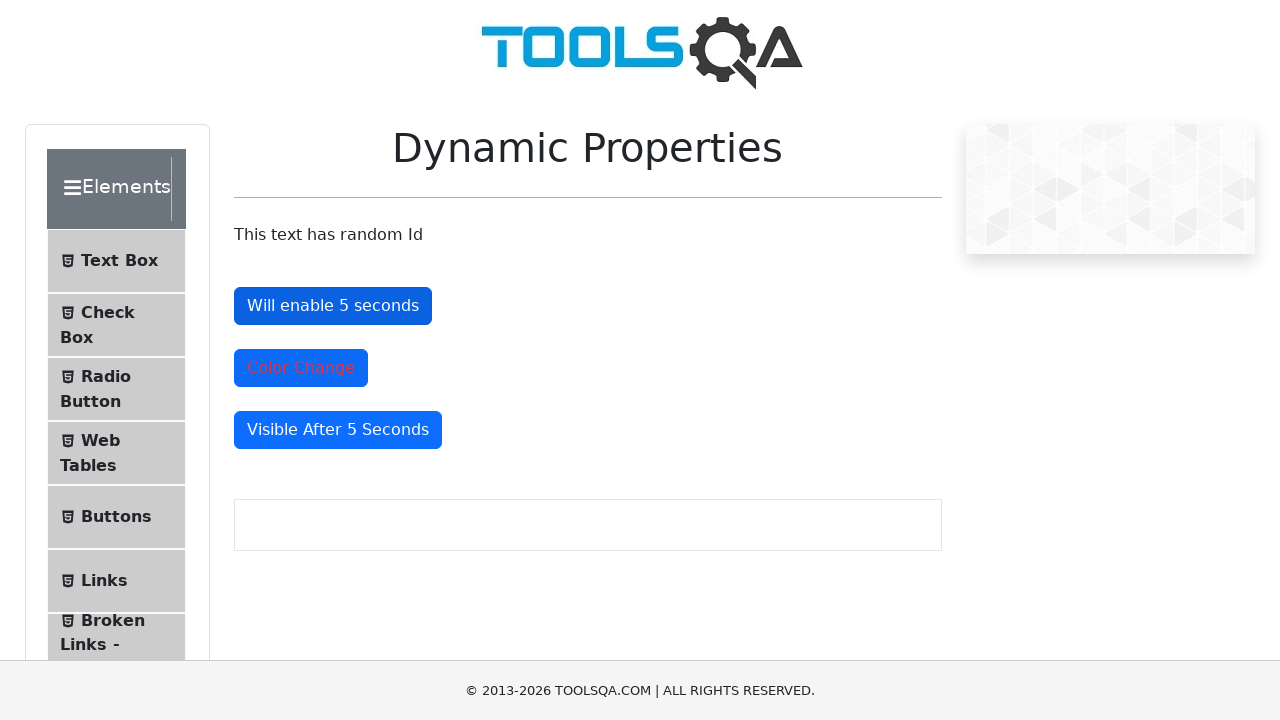

Waited for 'Visible After 5 Seconds' button to become visible
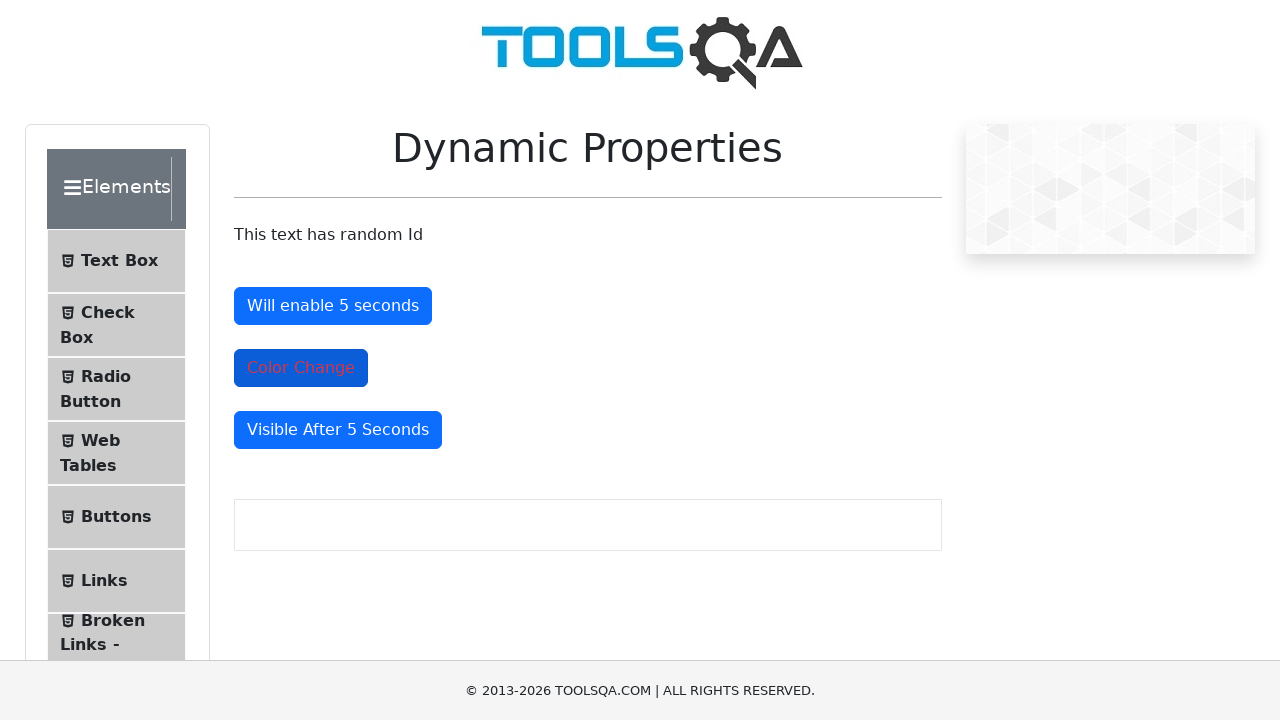

Clicked the visible button at (338, 430) on #visibleAfter
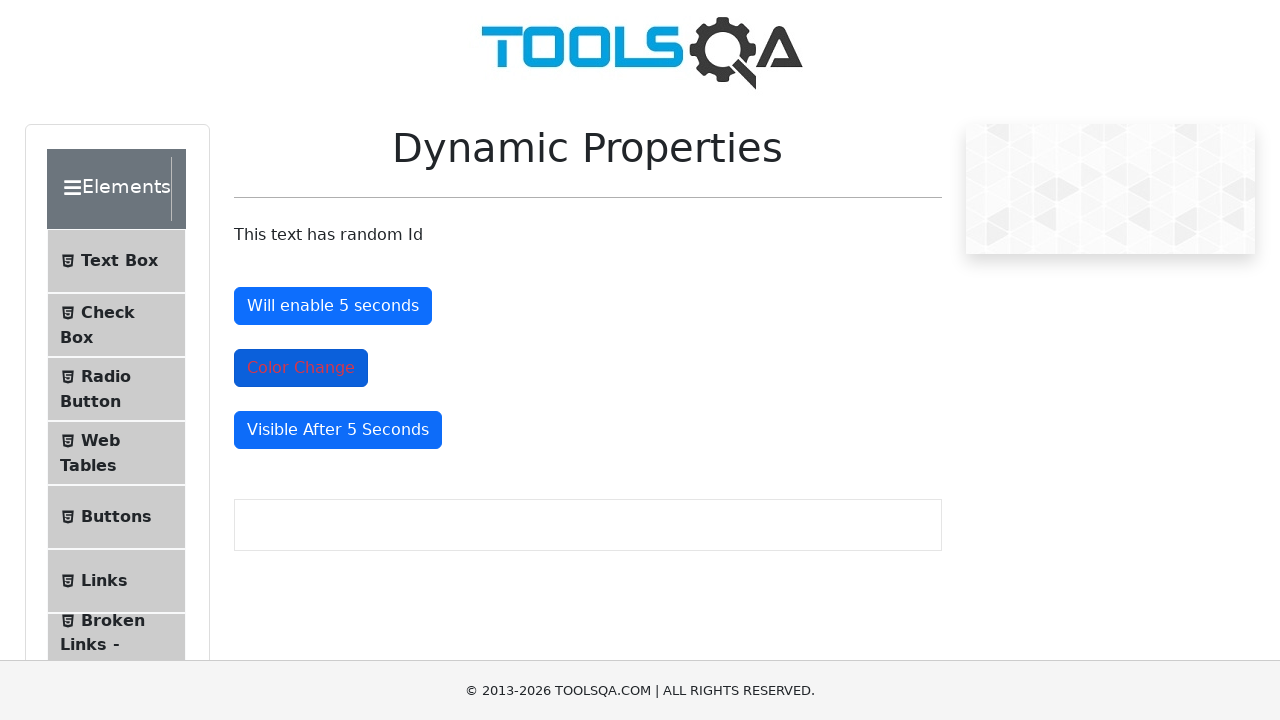

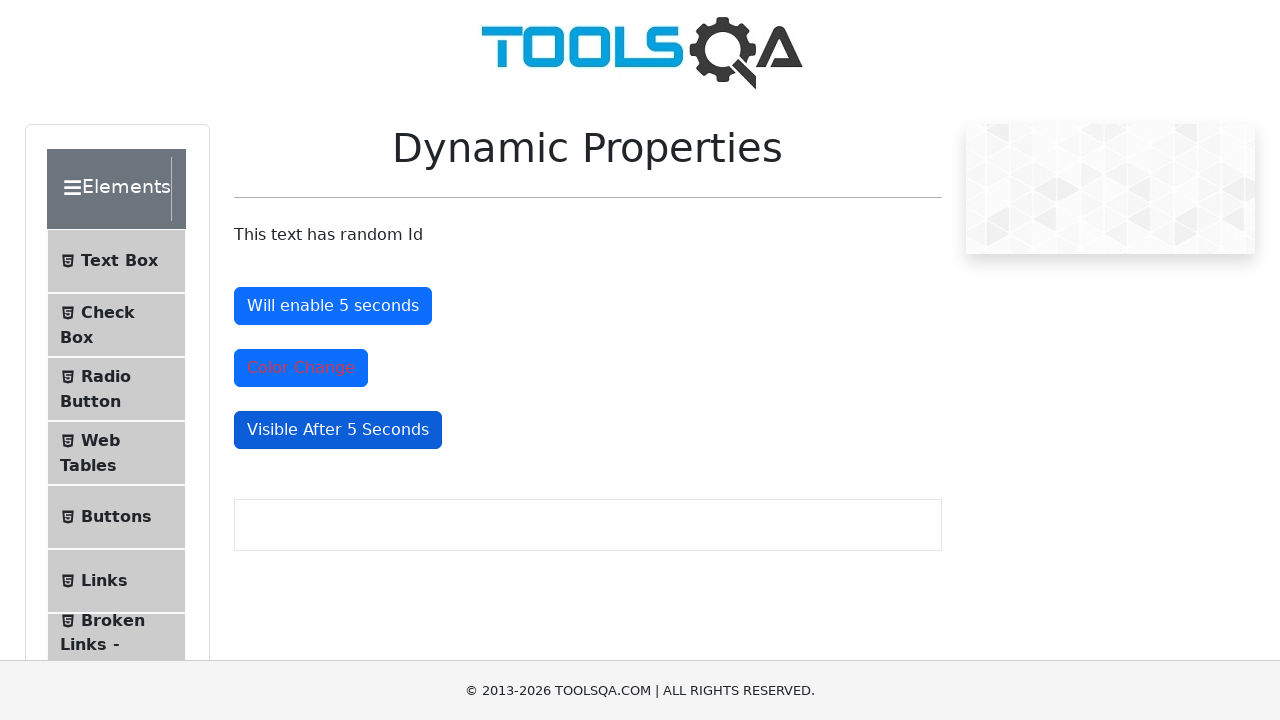